Tests JavaScript prompt dialog by accepting it with text input and dismissing it

Starting URL: https://automationfc.github.io/basic-form/index.html

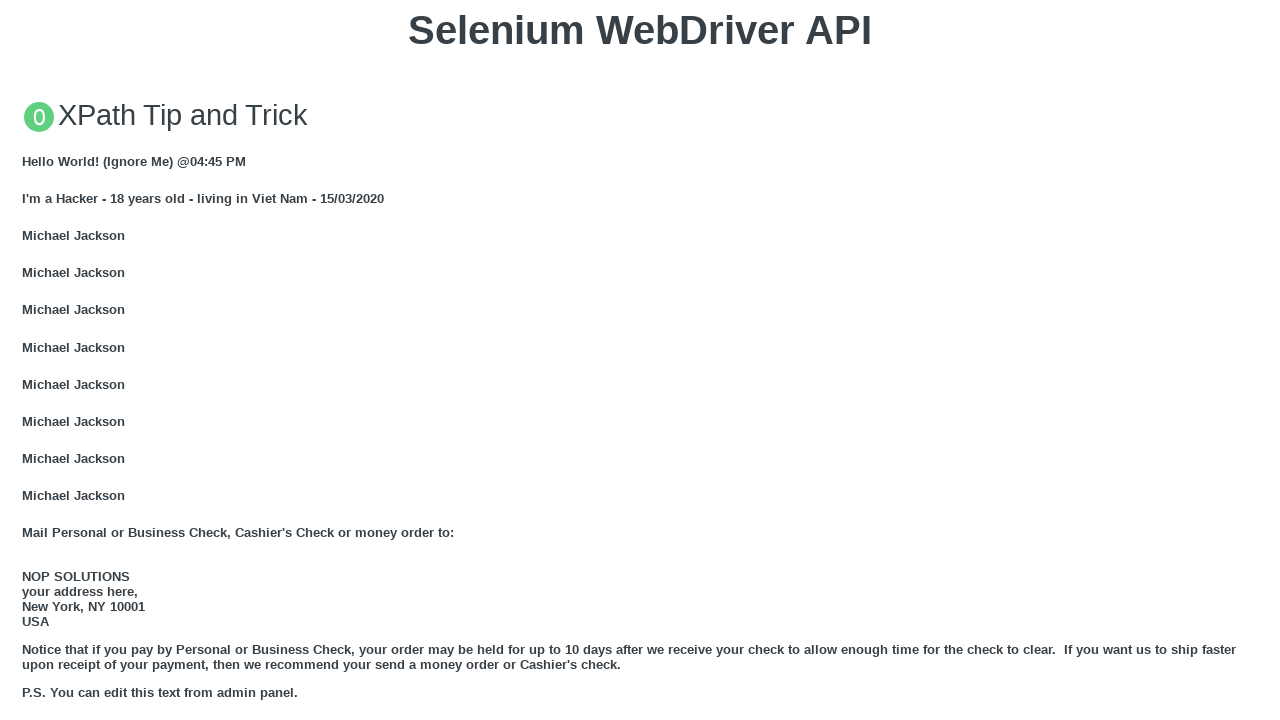

Waited for prompt button to be visible
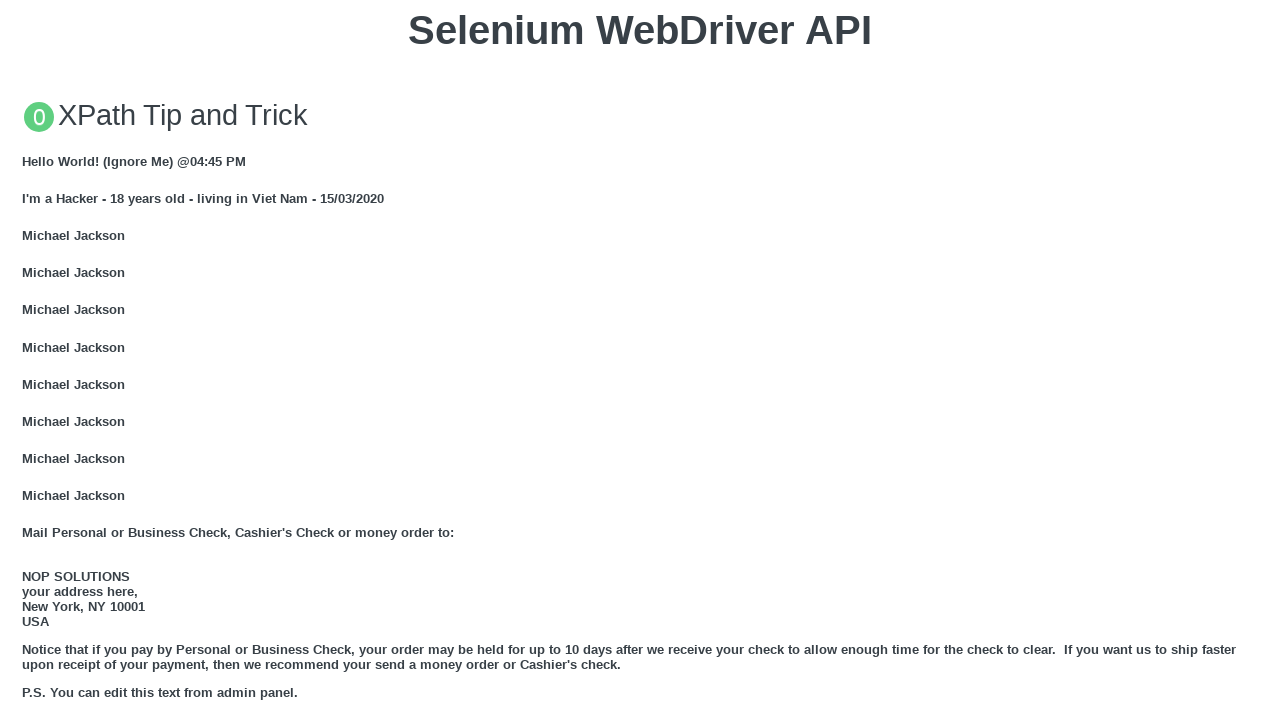

Set up dialog handler to accept prompt with text 'yes'
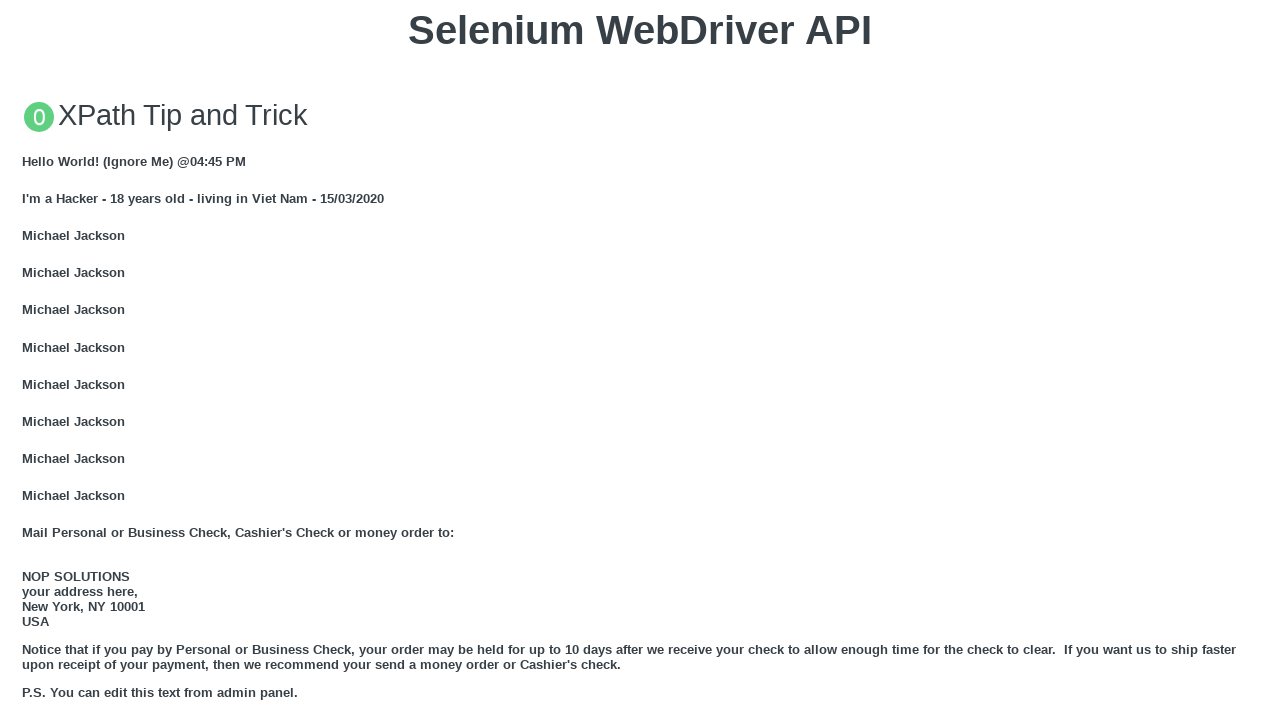

Clicked prompt button to trigger first dialog at (640, 360) on button[onclick='jsPrompt()']
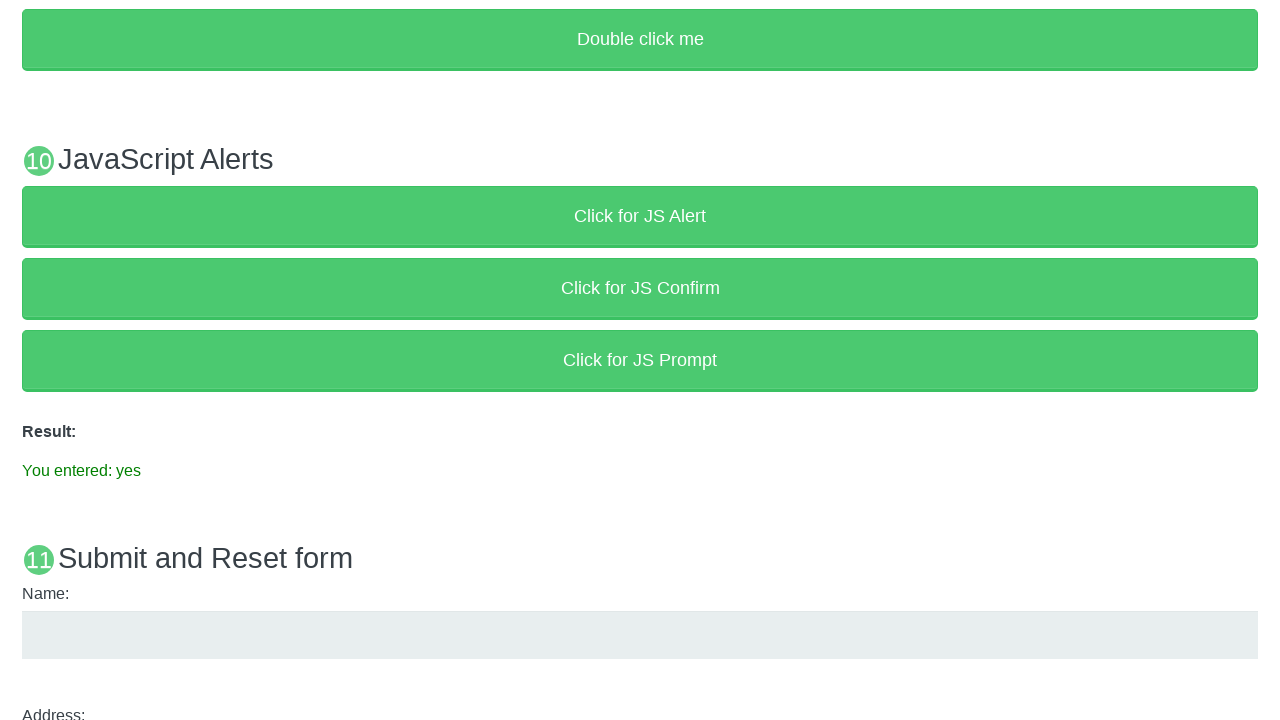

Verified prompt result text displays 'You entered: yes'
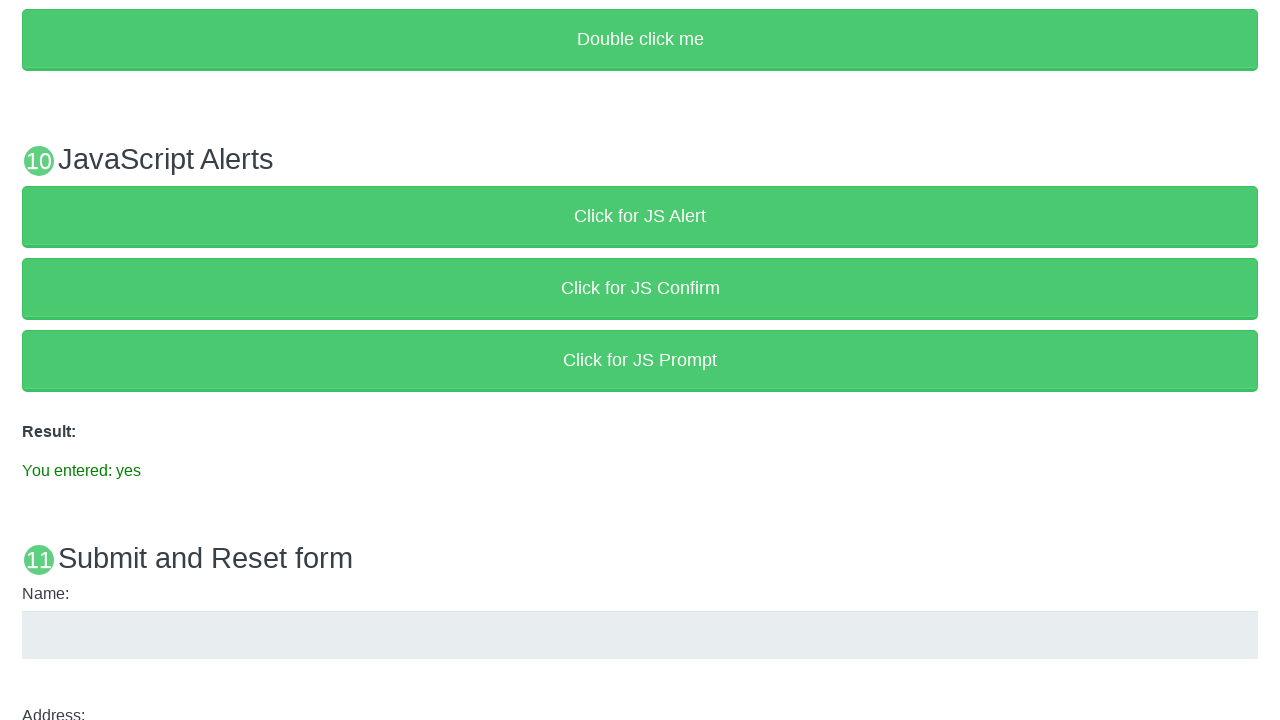

Set up dialog handler to dismiss second prompt
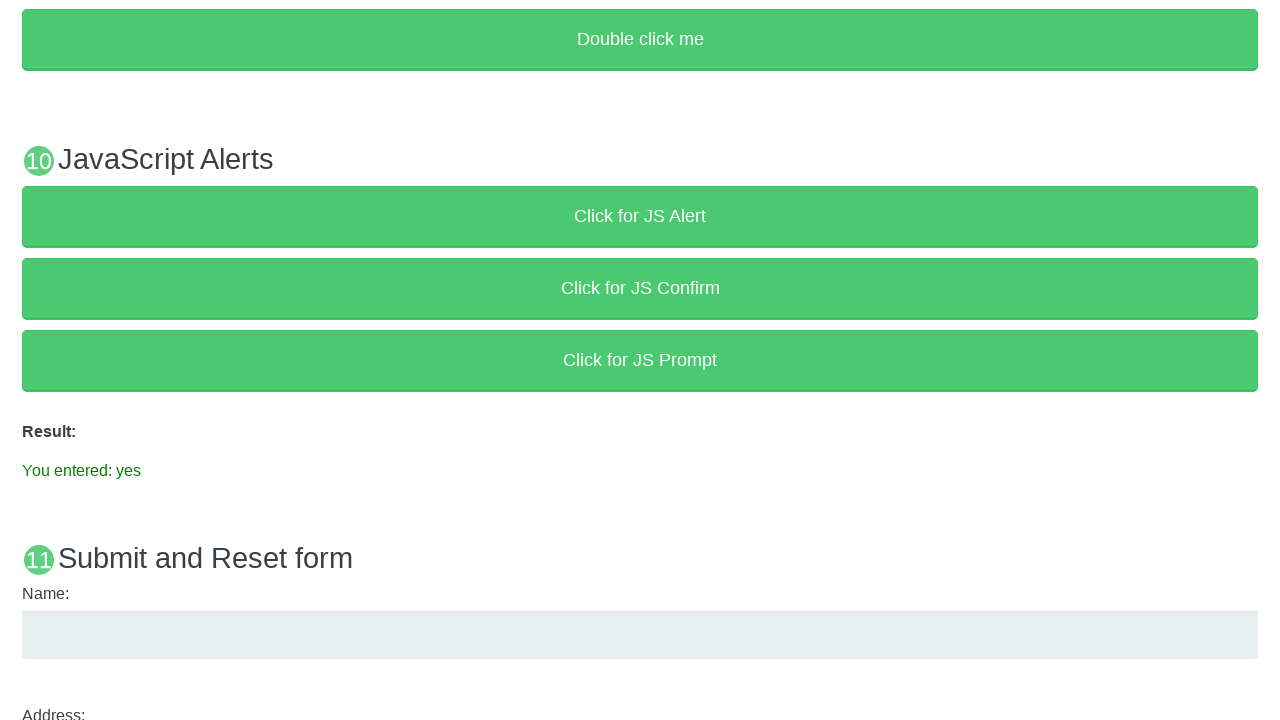

Clicked prompt button to trigger second dialog at (640, 360) on button[onclick='jsPrompt()']
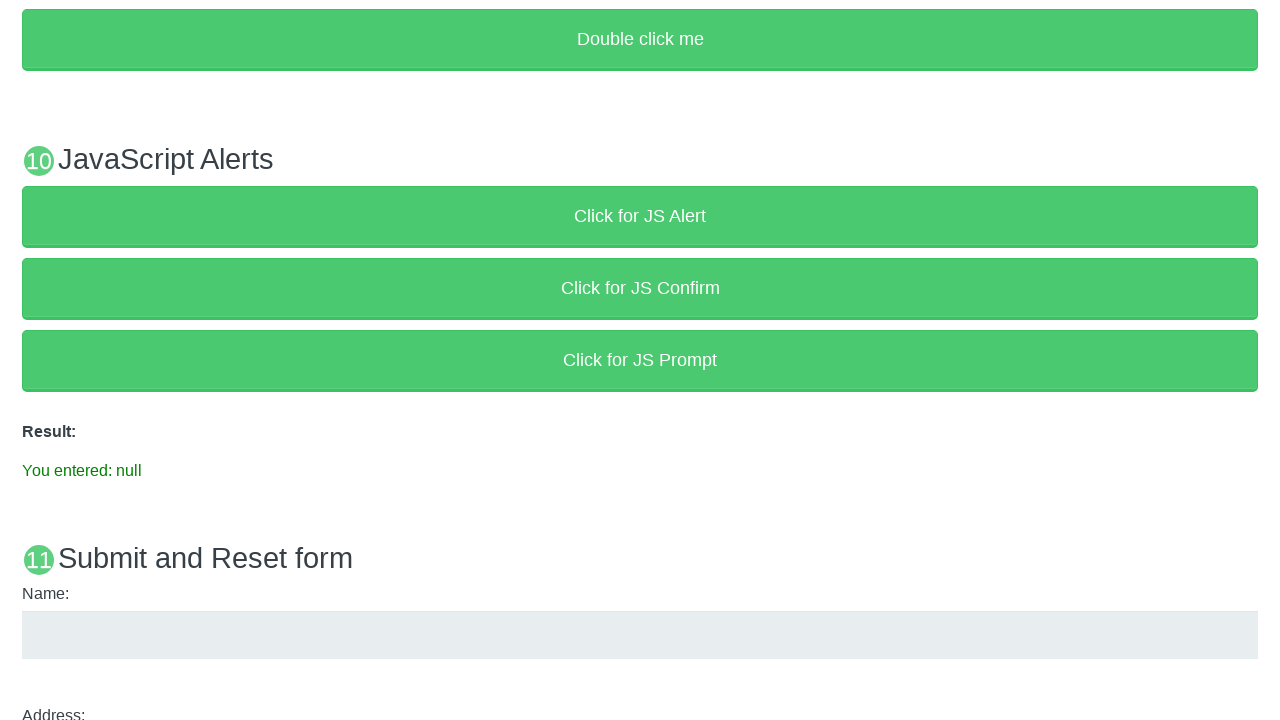

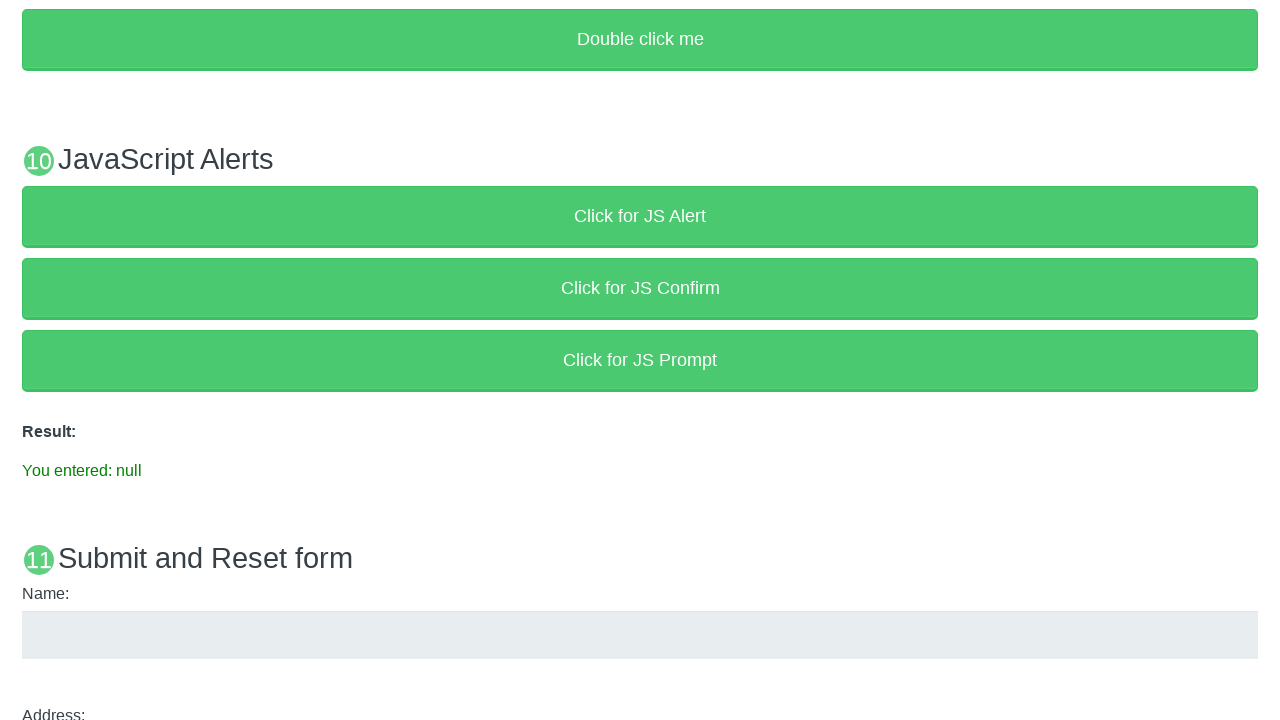